Tests dynamic content loading by clicking a start button and waiting for hidden content to become visible

Starting URL: https://the-internet.herokuapp.com/dynamic_loading/1

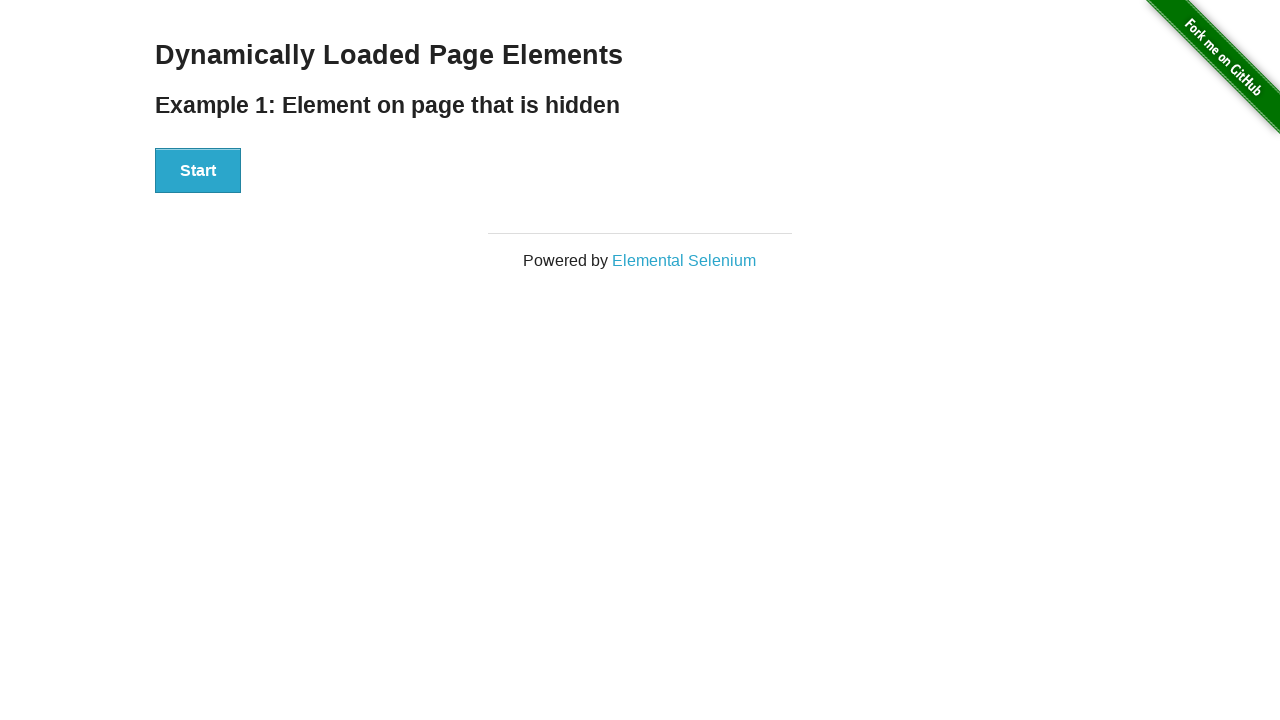

Clicked start button to trigger dynamic content loading at (198, 171) on #start button
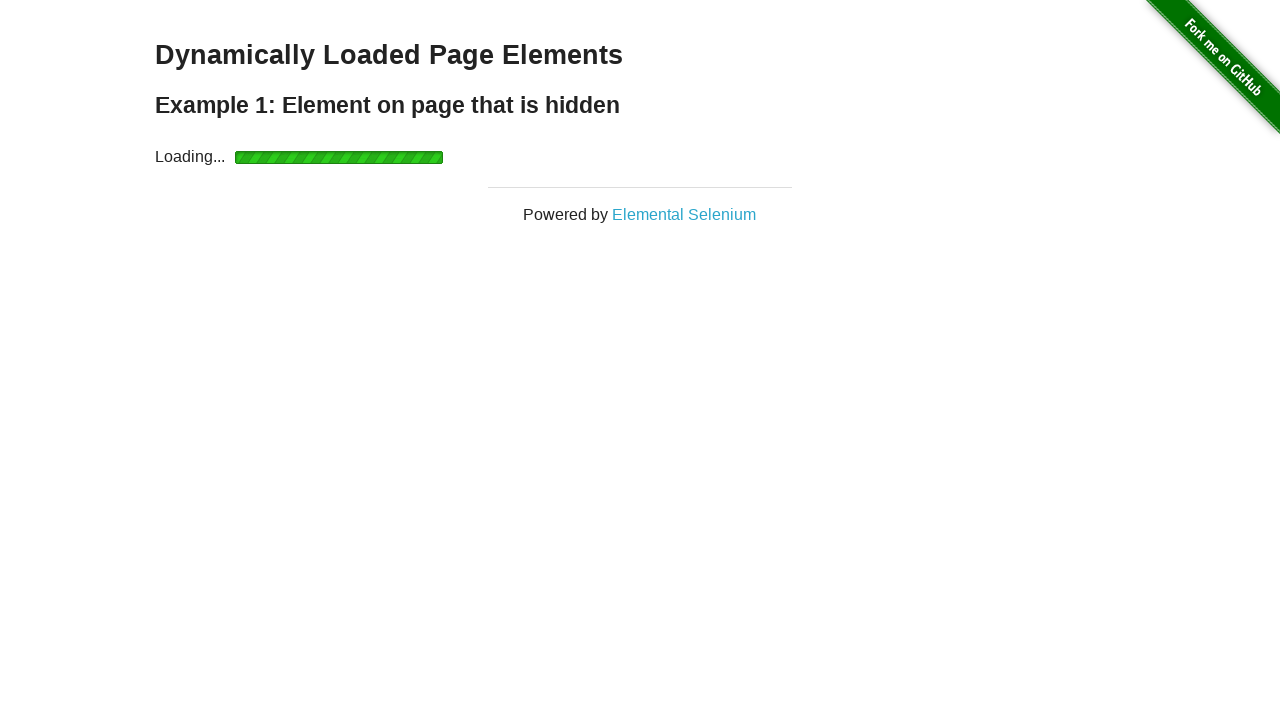

Waited for hidden content to become visible
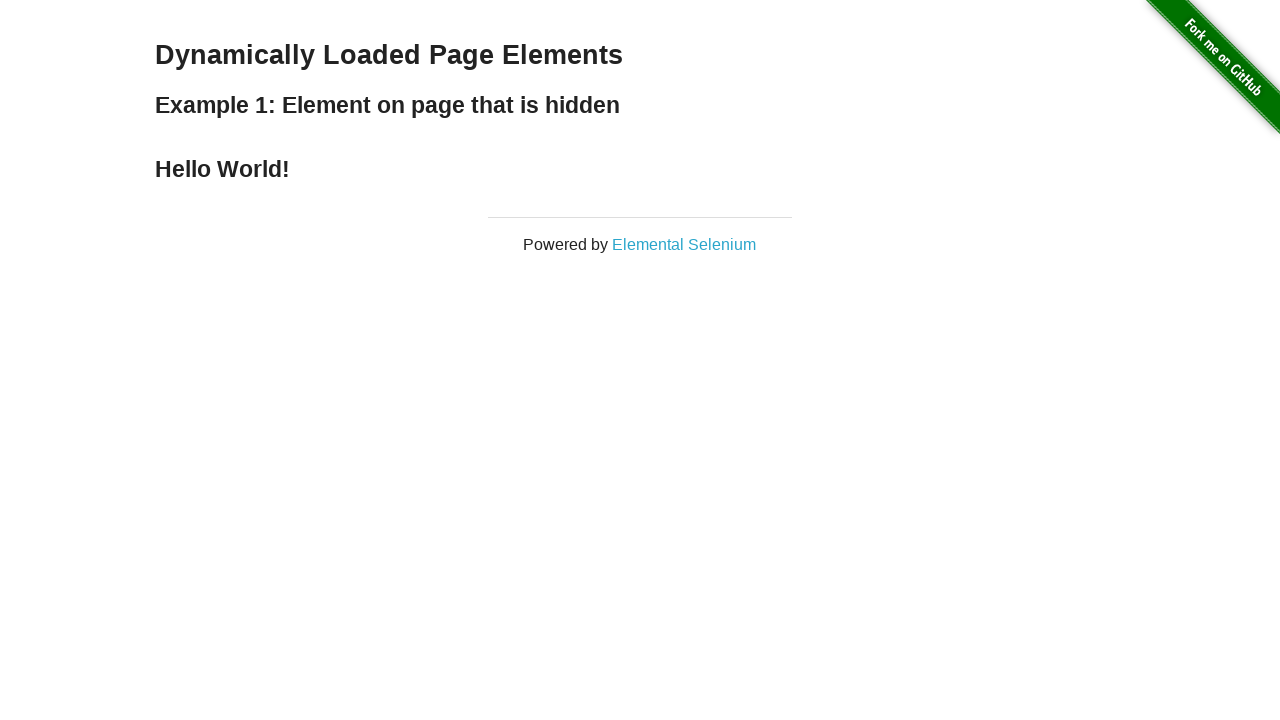

Located the finish h4 element
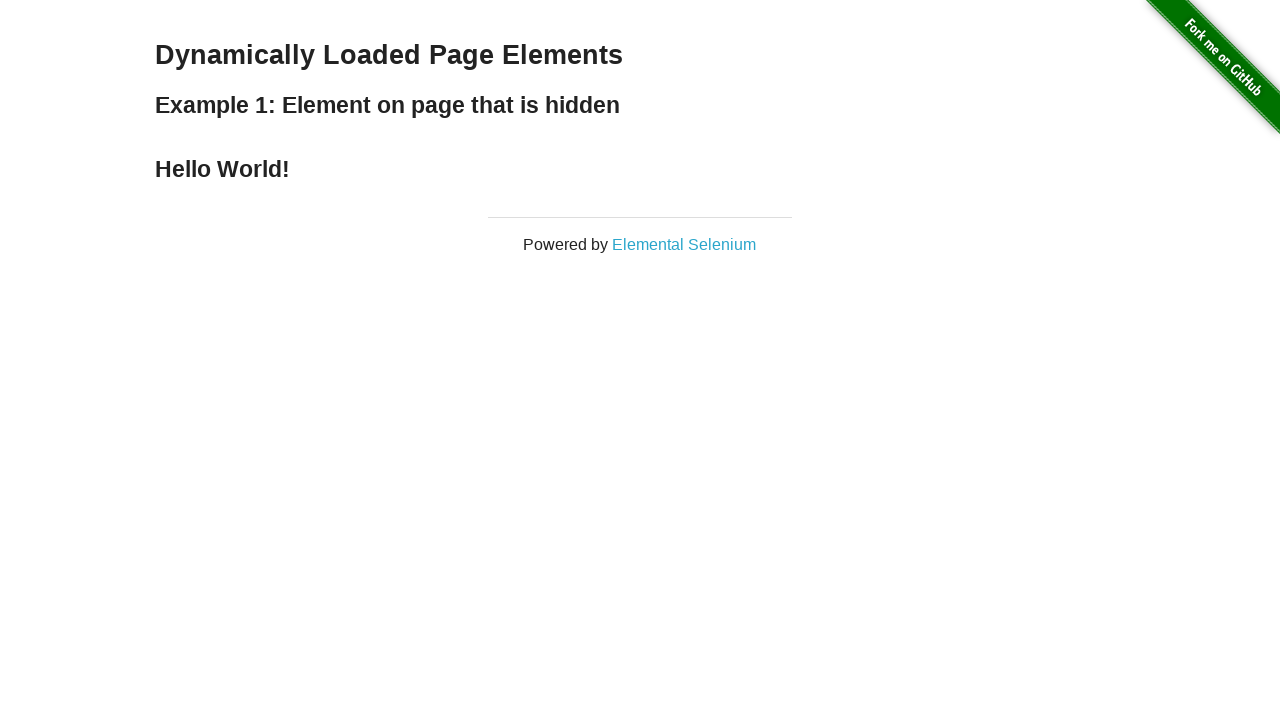

Verified the element is visible
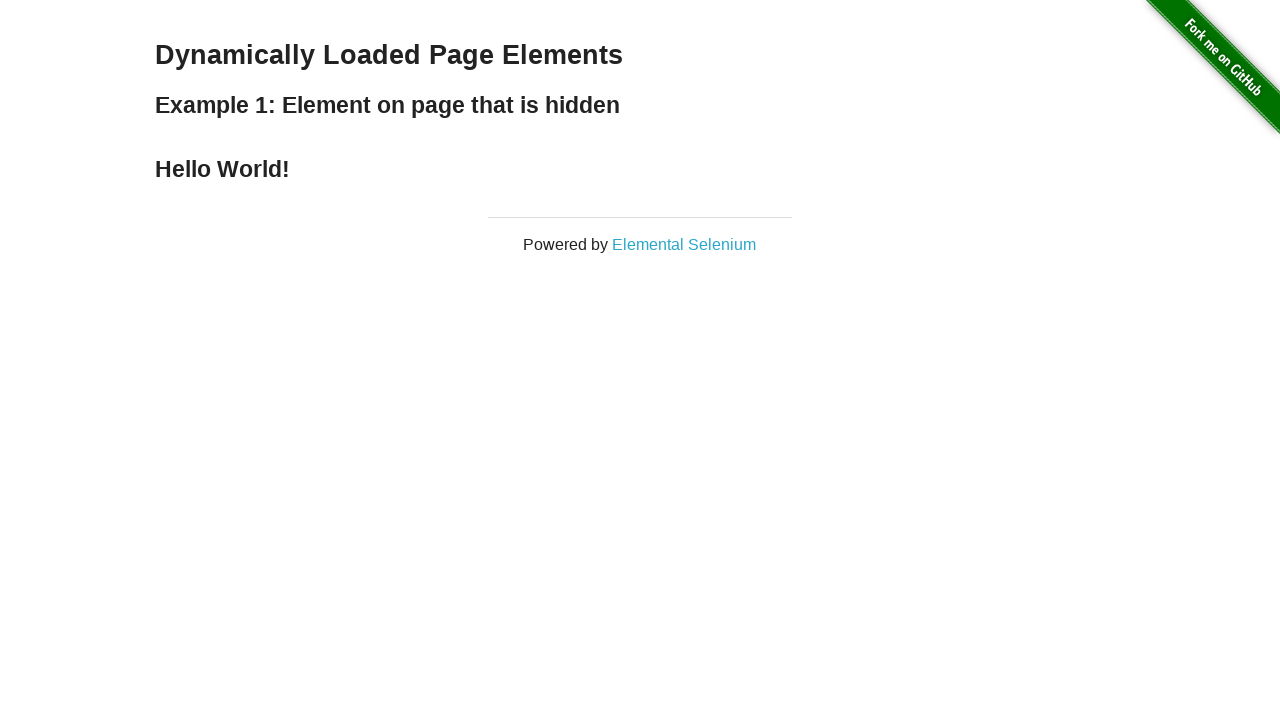

Retrieved and printed the text content of the element
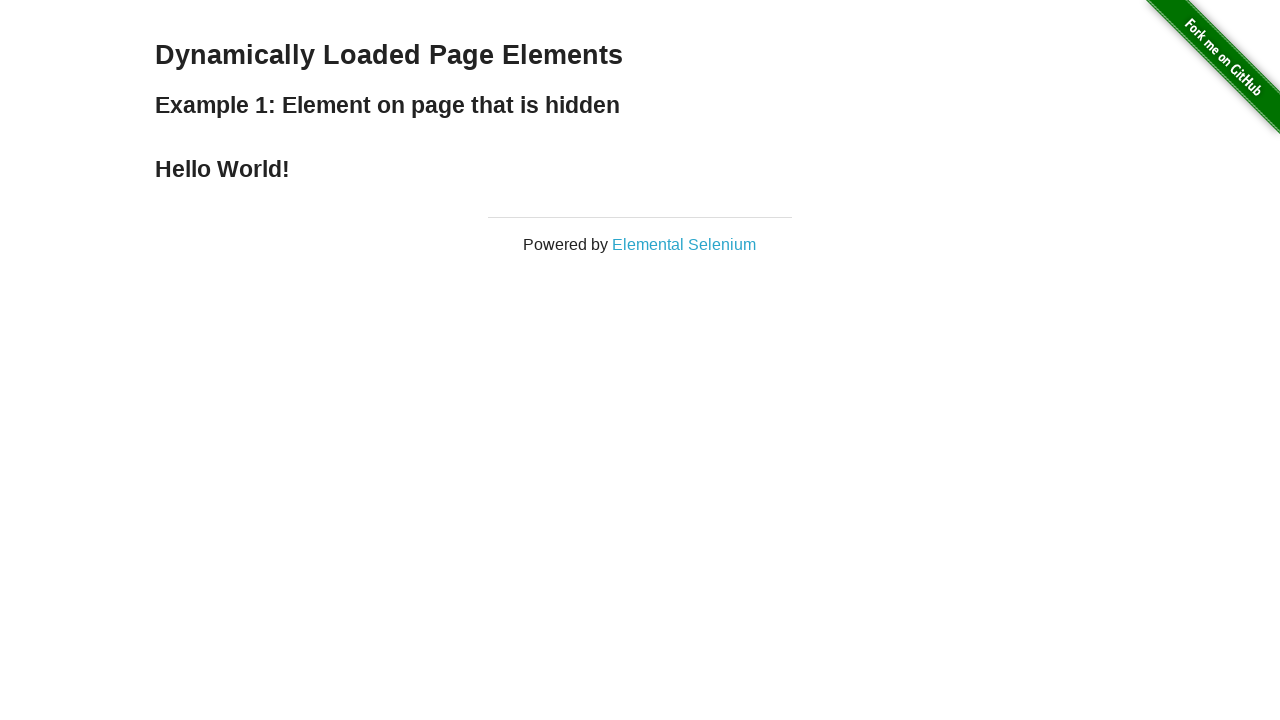

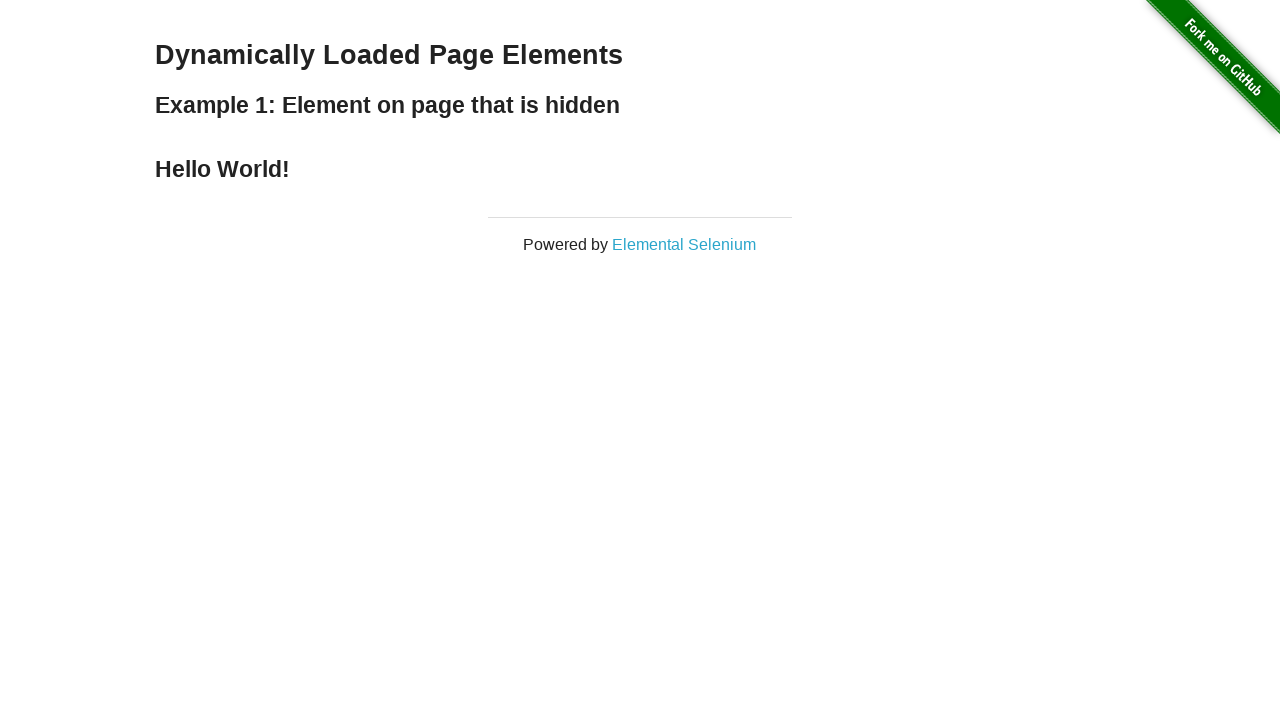